Scrolls the page down by 900 pixels using JavaScript and verifies a centered element is visible

Starting URL: https://applitools.github.io/demo/TestPages/FramesTestPage/

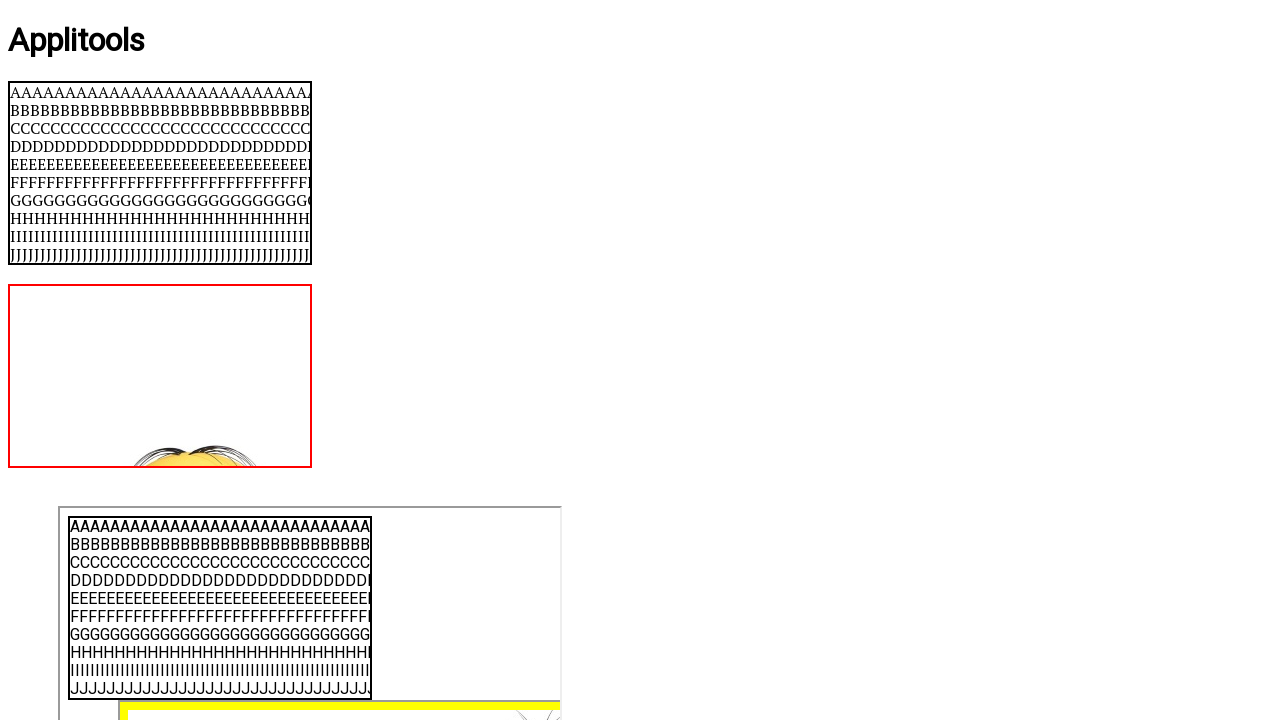

Scrolled page down by 900 pixels using JavaScript
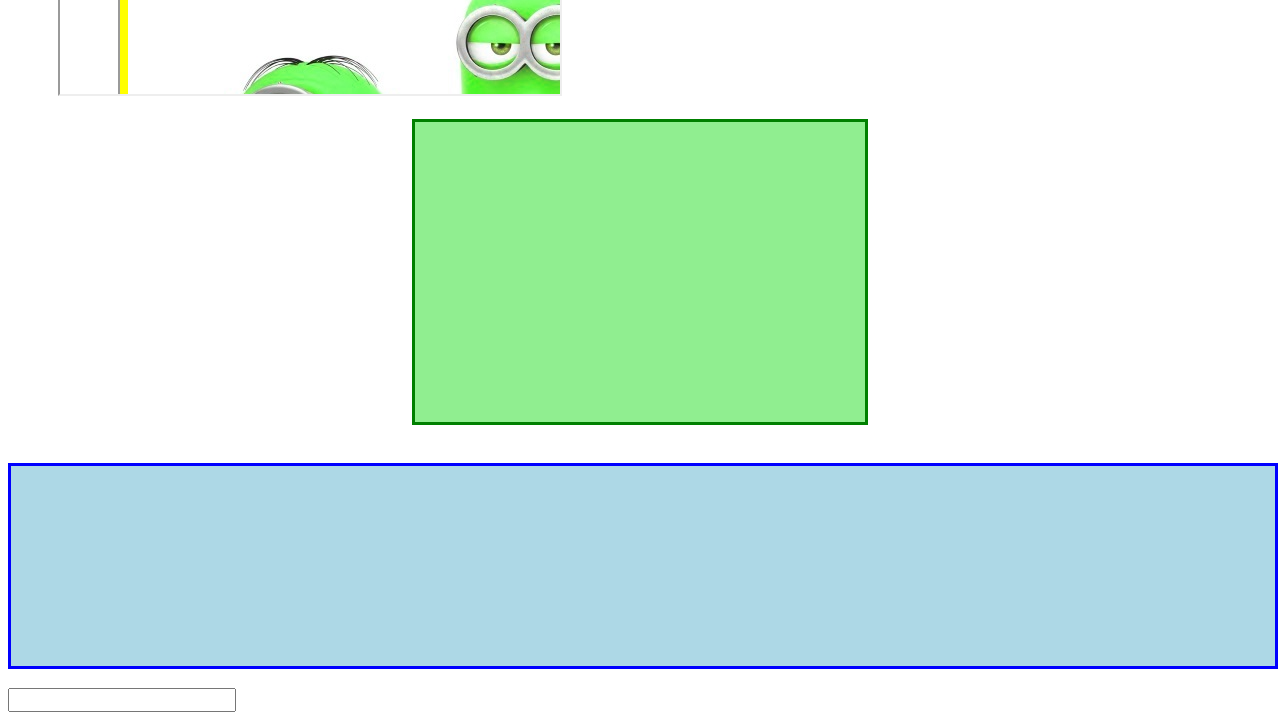

Centered element is visible after scroll
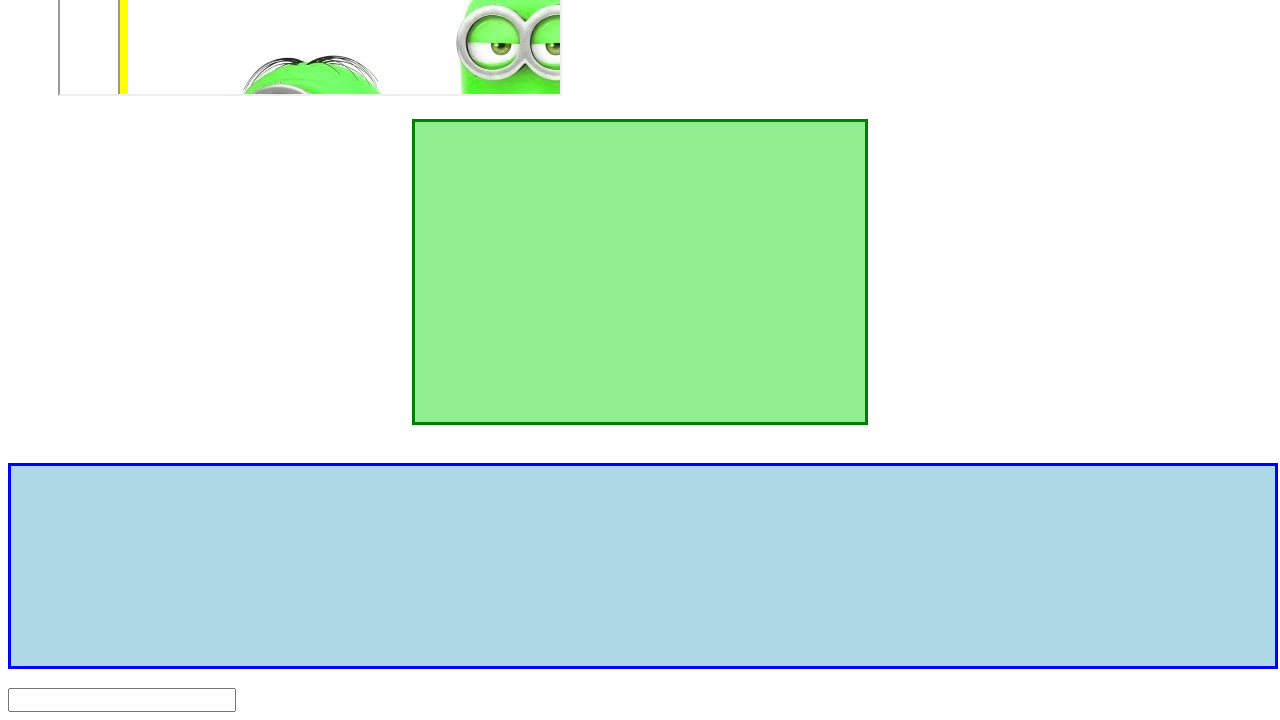

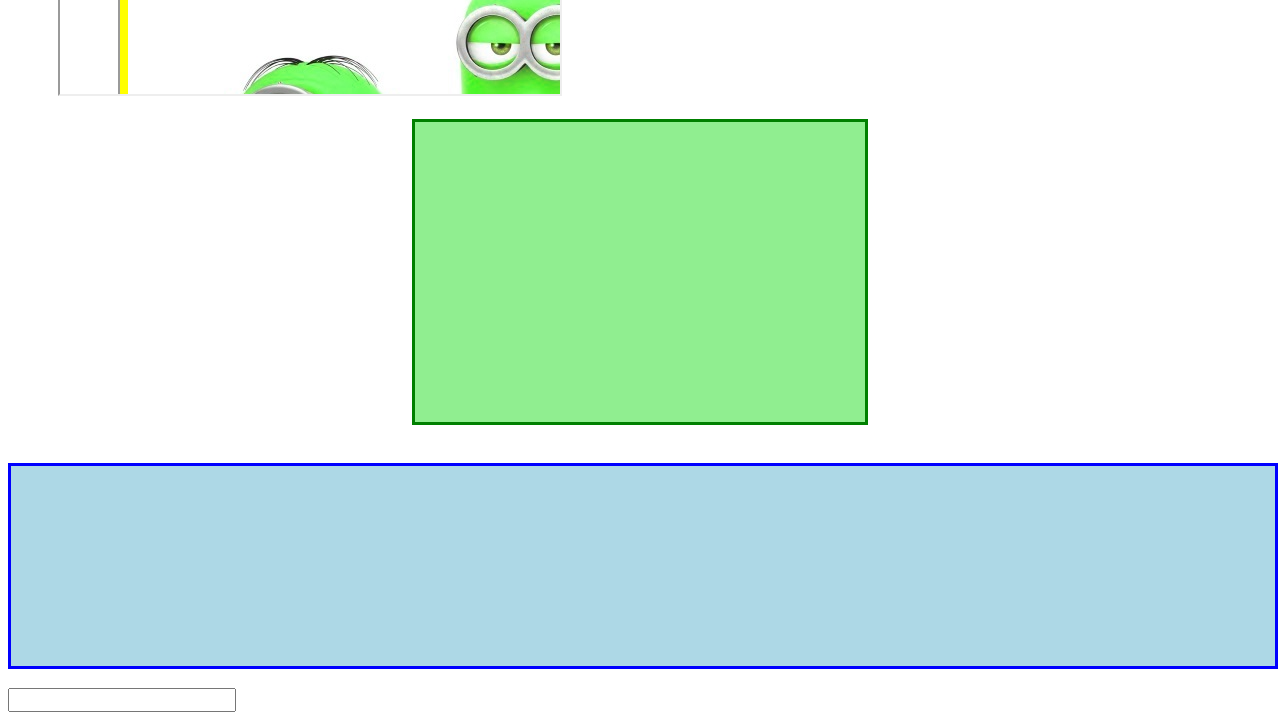